Tests a contact form by filling in name, email, phone number, and address fields on a test automation practice website

Starting URL: https://testautomationpractice.blogspot.com/

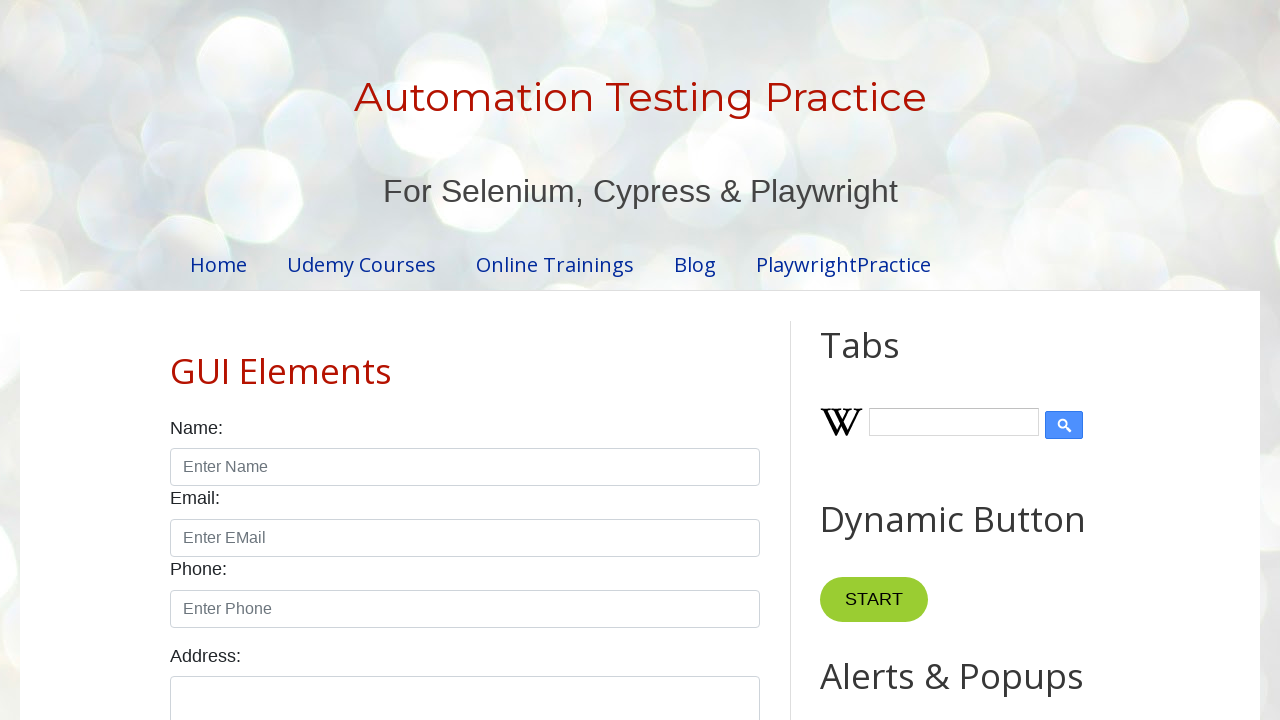

Filled name field with 'John Smith' on input[id^='name']
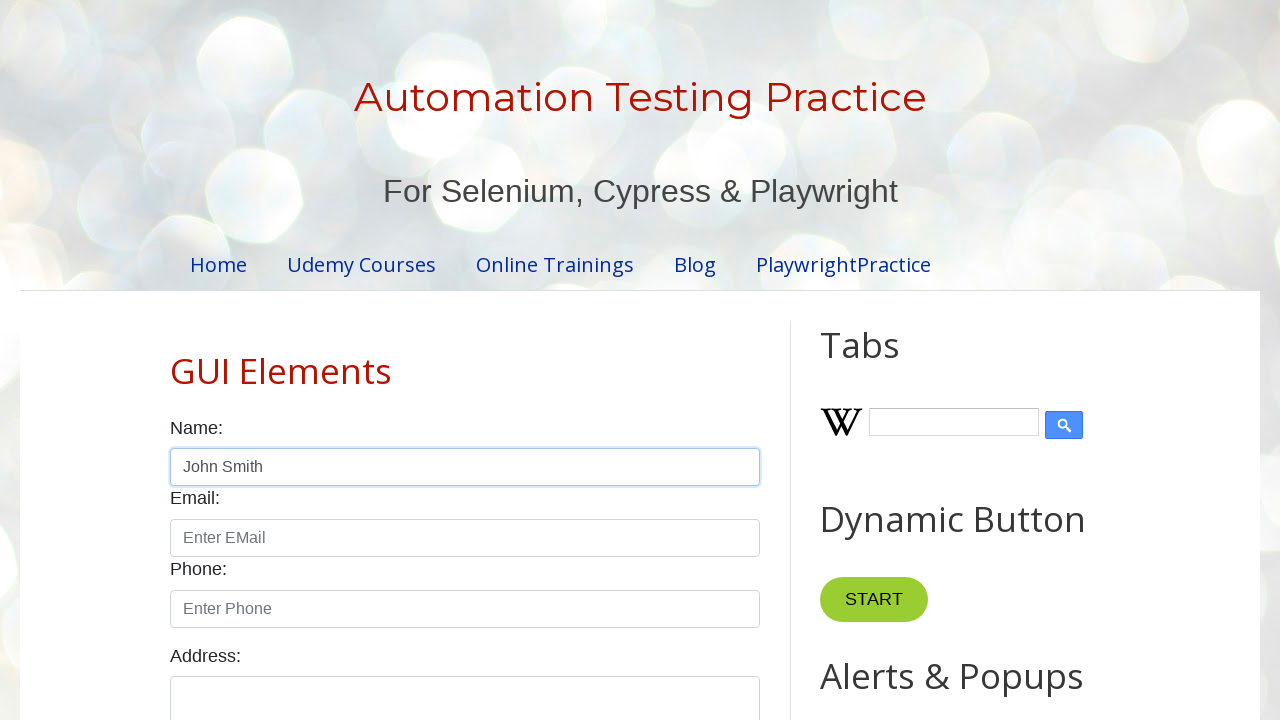

Filled email field with 'johnsmith@example.com' on input[id^='email']
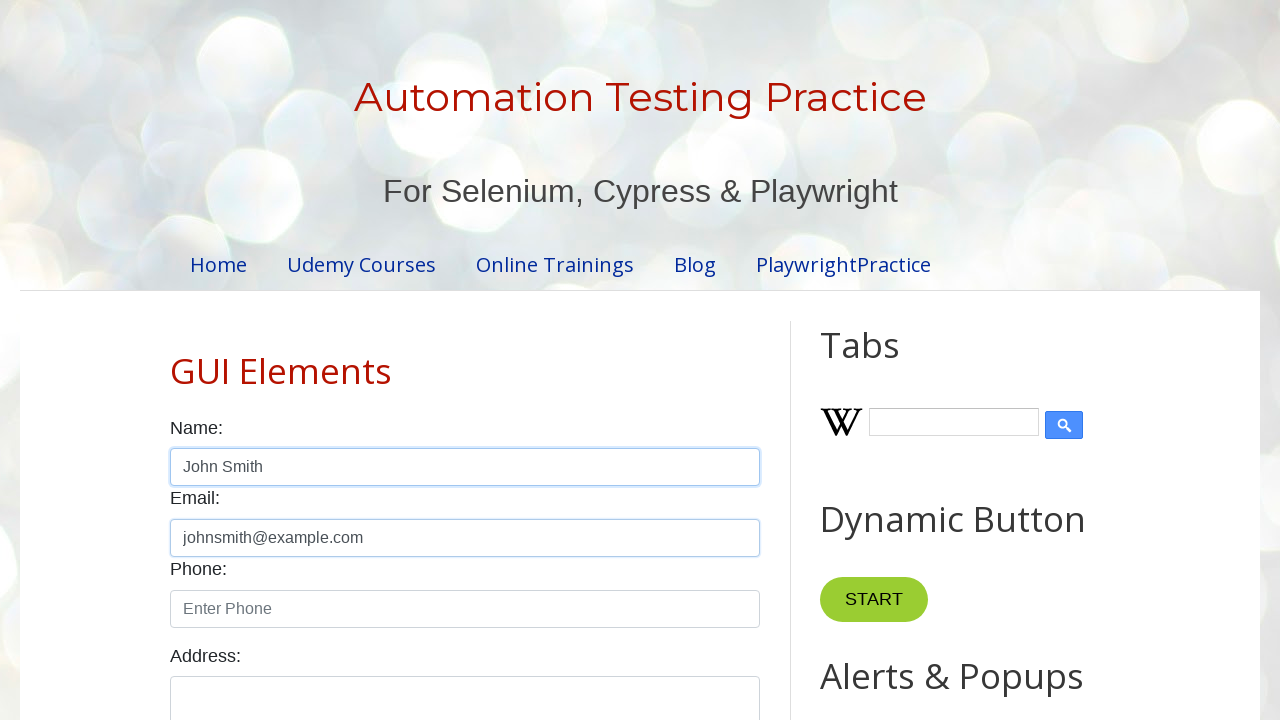

Filled phone number field with '5551234567' on input[id^='phone']
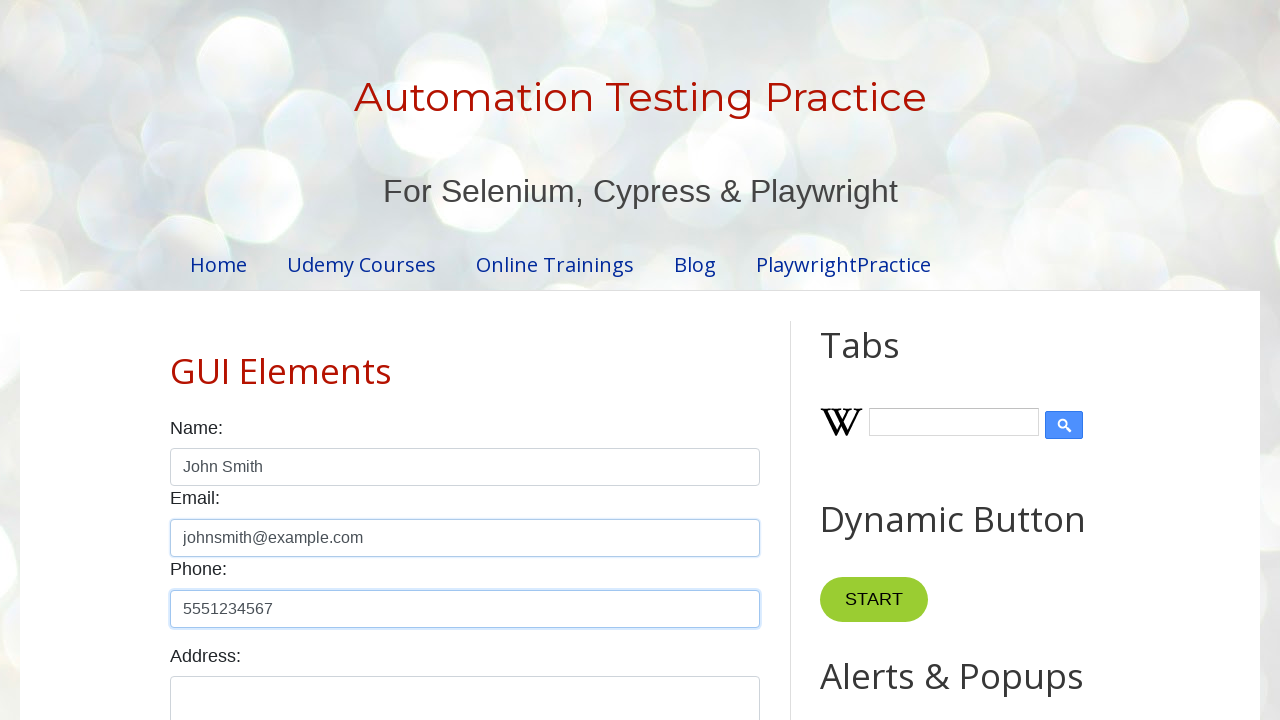

Filled address field with '123 Main Street, Springfield, IL 62701' on textarea[id^='textarea']
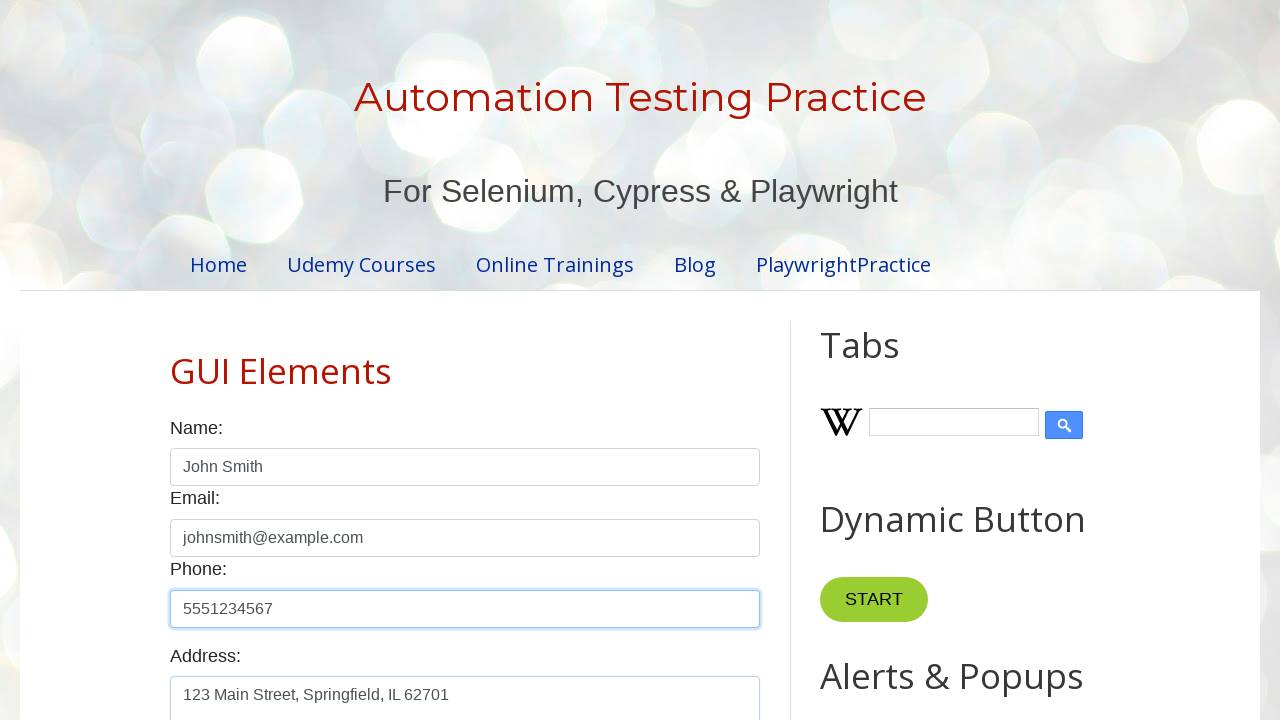

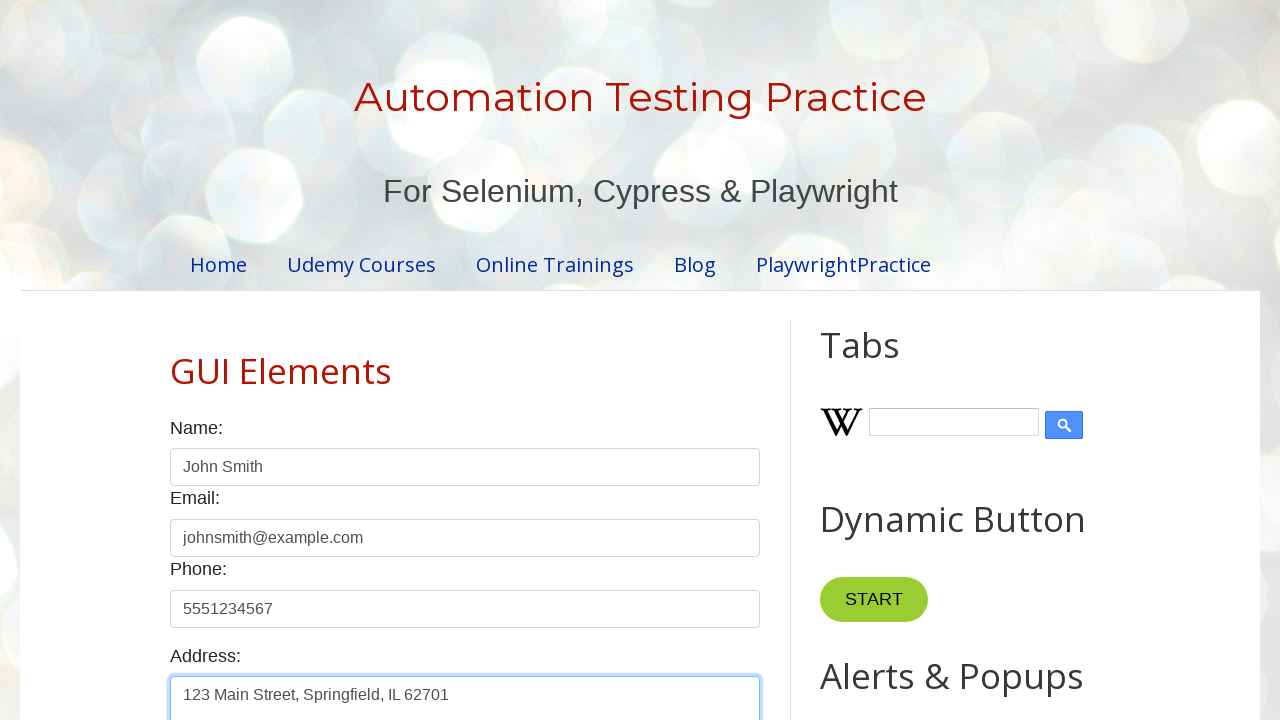